Tests iframe switching functionality by navigating to W3Schools TryIt editor, switching to the result iframe, and clicking the "Click me" button that displays date and time

Starting URL: https://www.w3schools.com/js/tryit.asp?filename=tryjs_myfirst

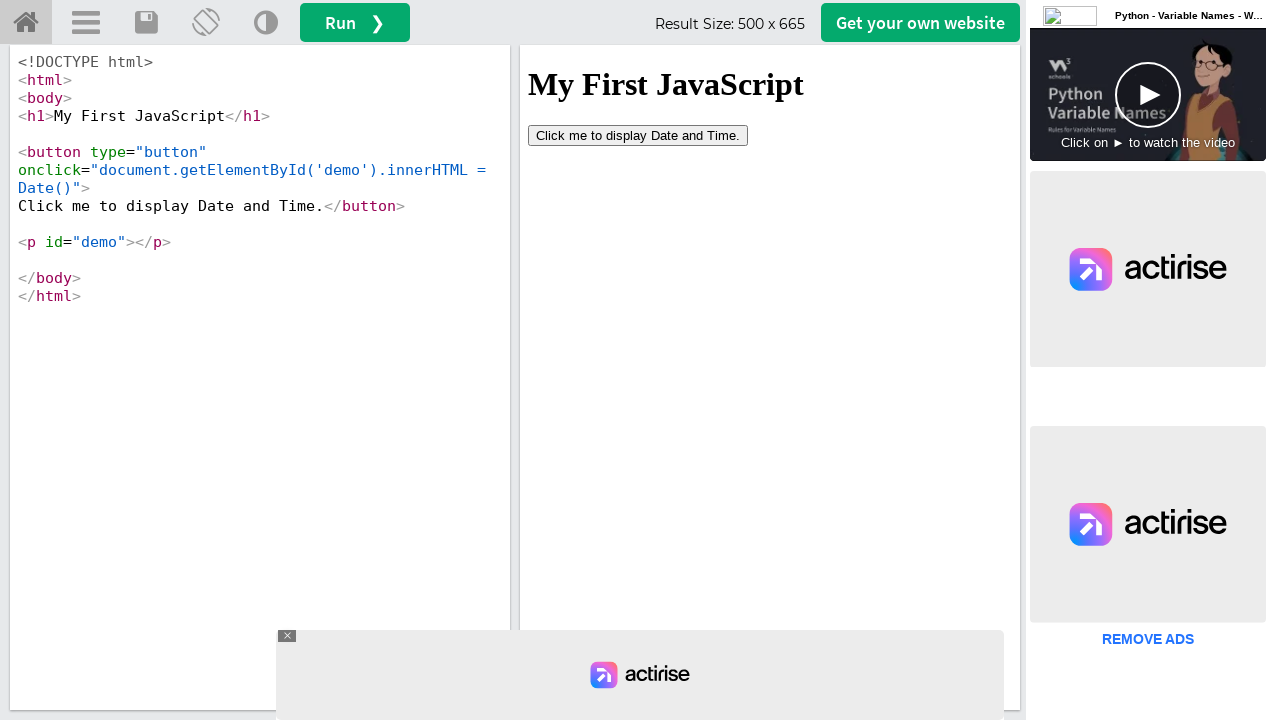

Located the iframeResult frame
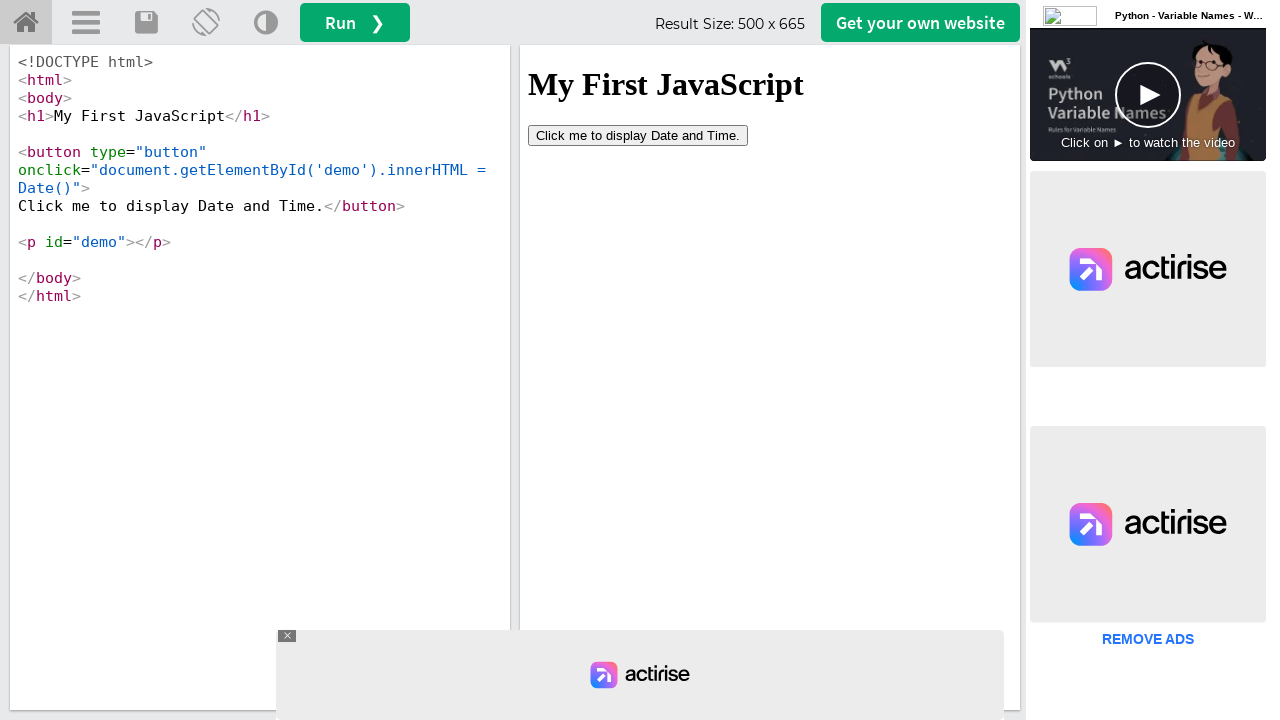

Clicked the 'Click me' button inside the iframe at (638, 135) on #iframeResult >> internal:control=enter-frame >> button:has-text('Click me')
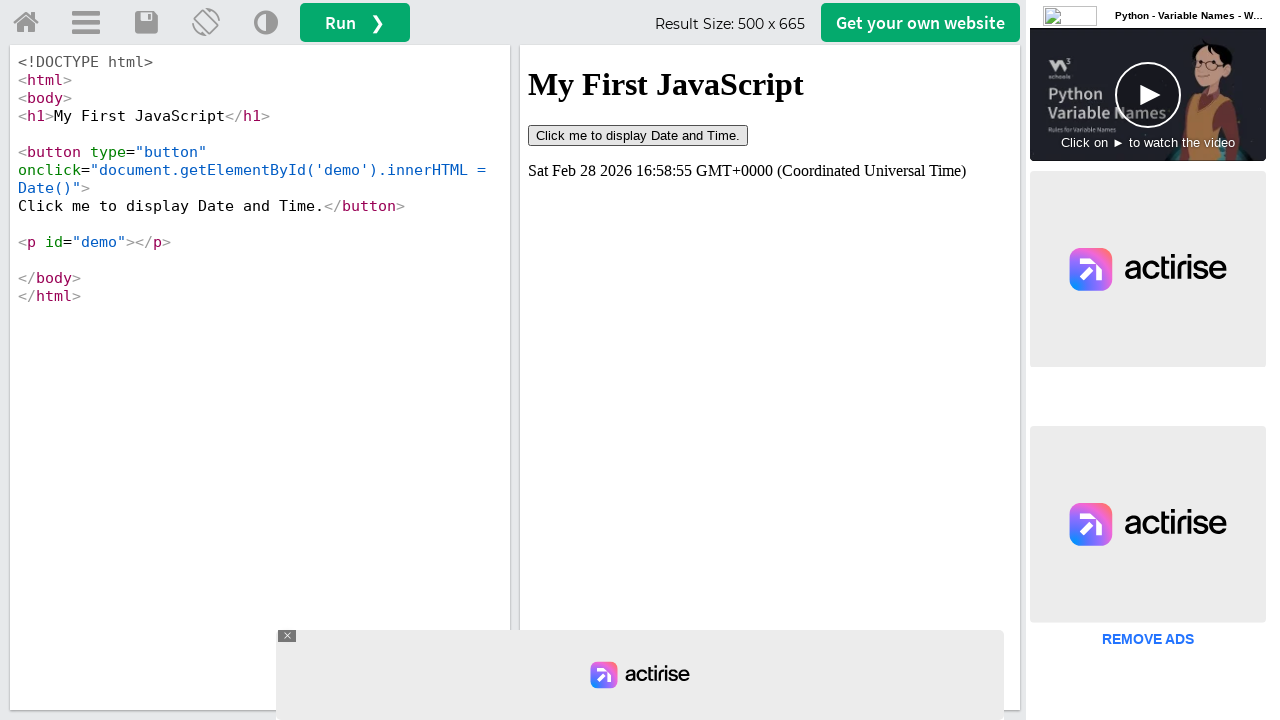

Waited 1000ms to observe the result
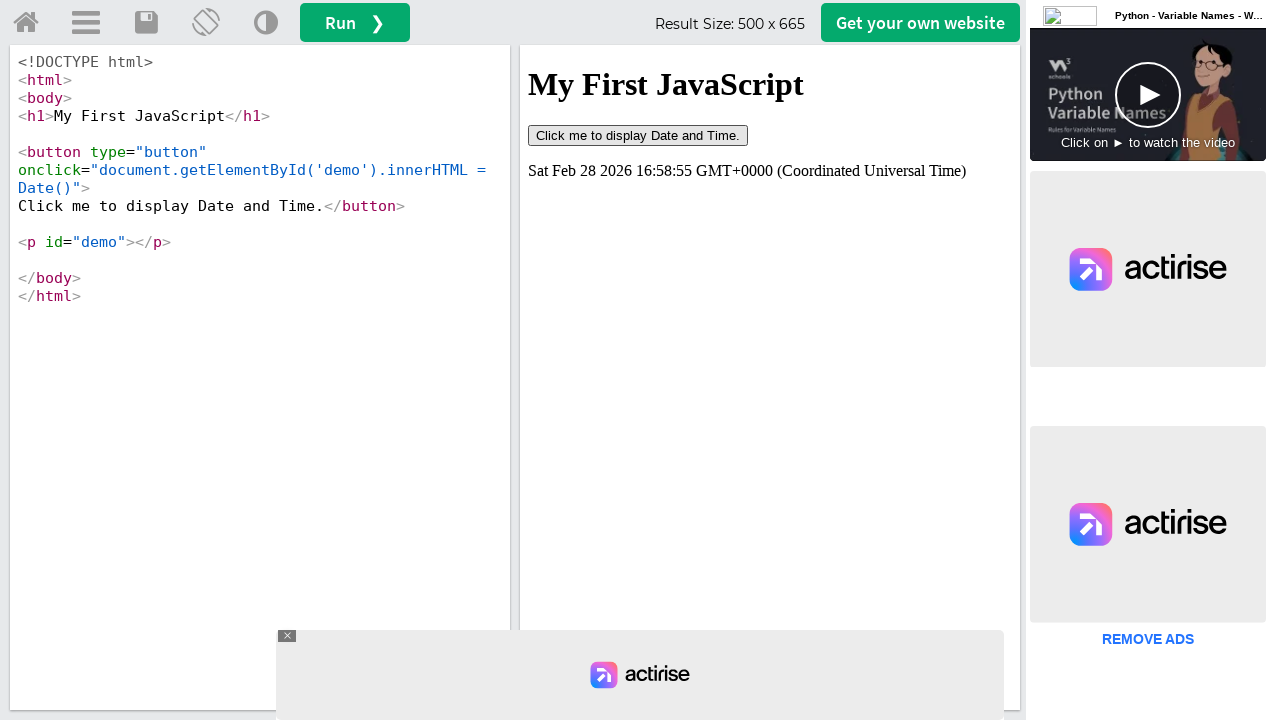

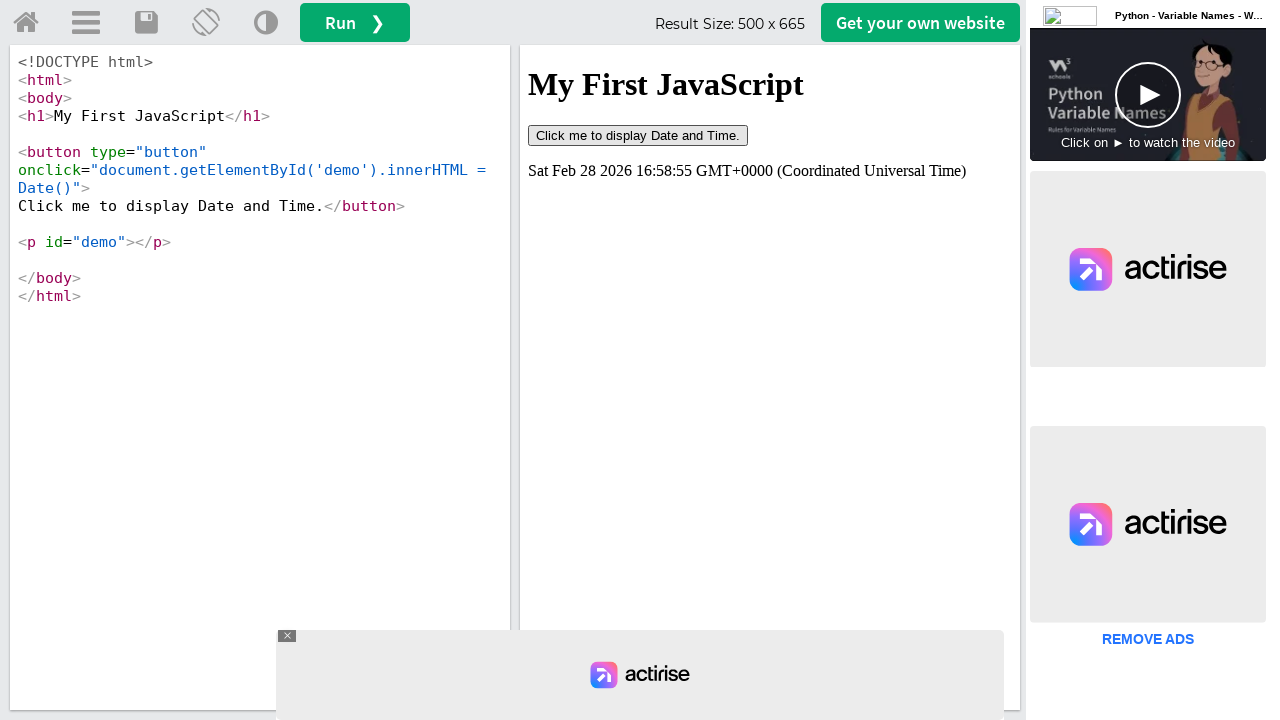